Checks that the server returns proper security headers in the HTTP response.

Starting URL: https://local.dev.rafflewinnerpicker.com

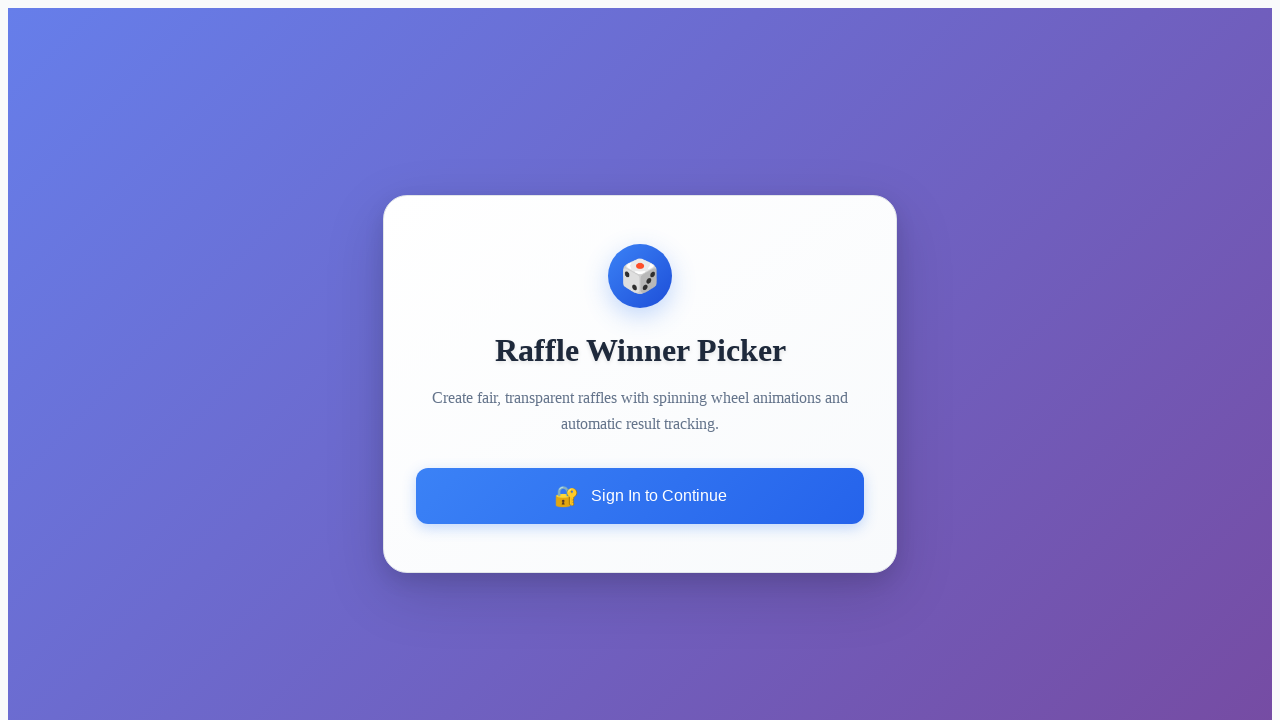

Reloaded the page at https://local.dev.rafflewinnerpicker.com
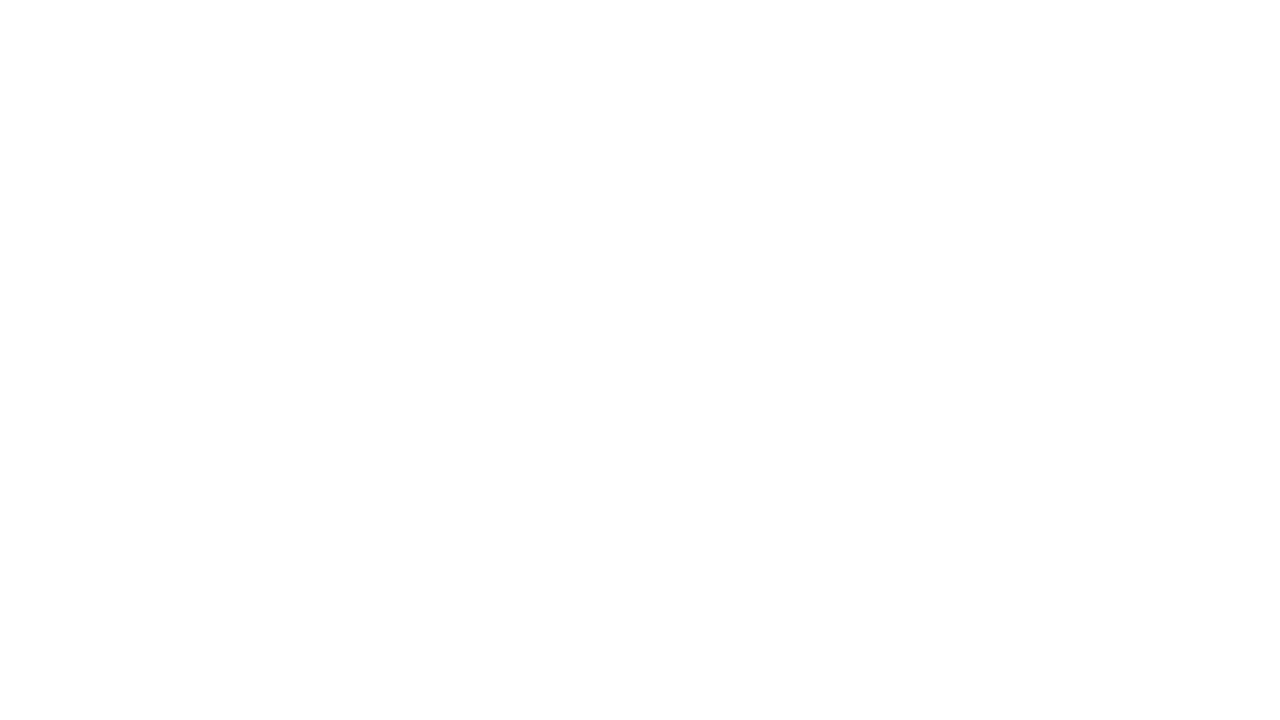

Verified that HTTP response was received
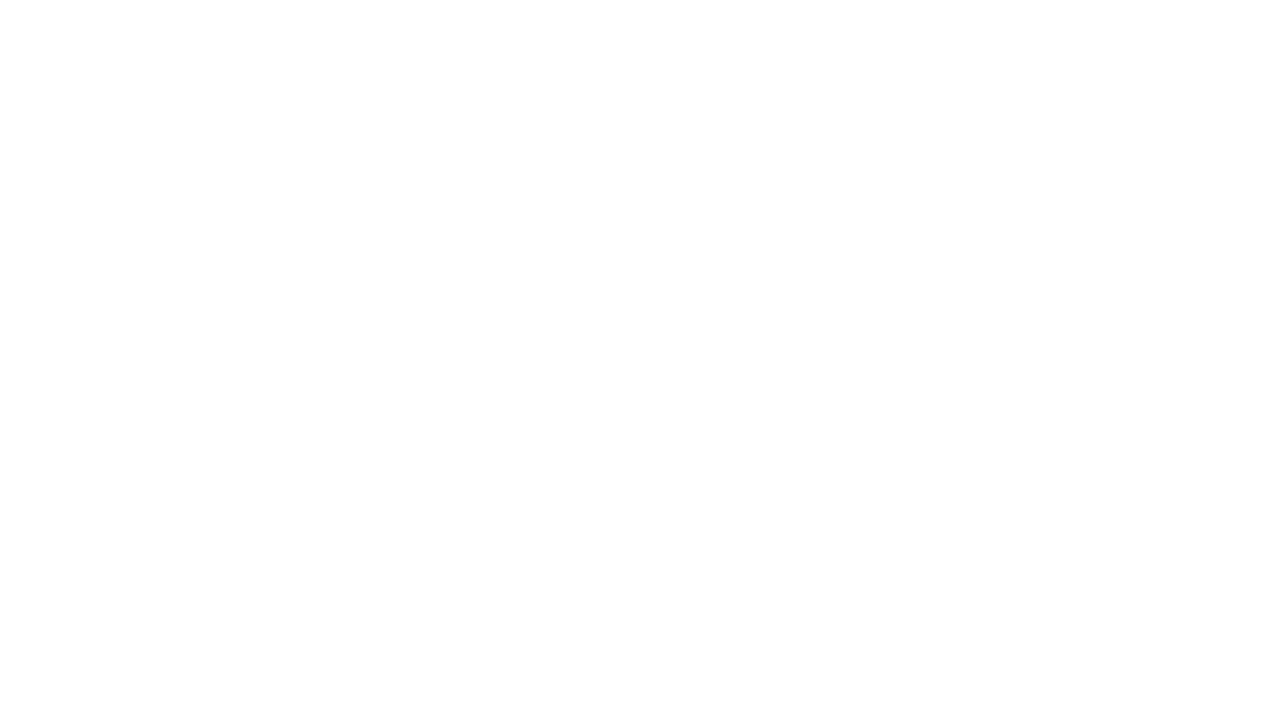

Extracted response headers from the page reload
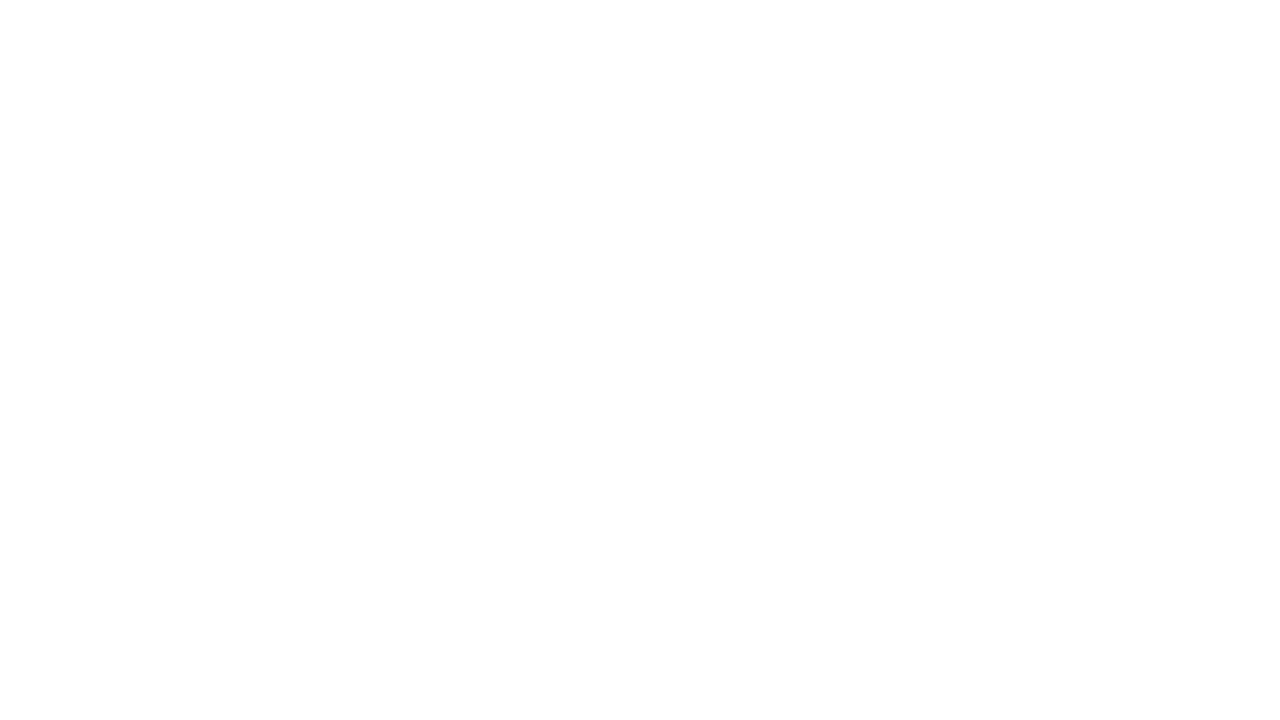

Checked for presence of security headers (x-frame-options or x-content-type-options)
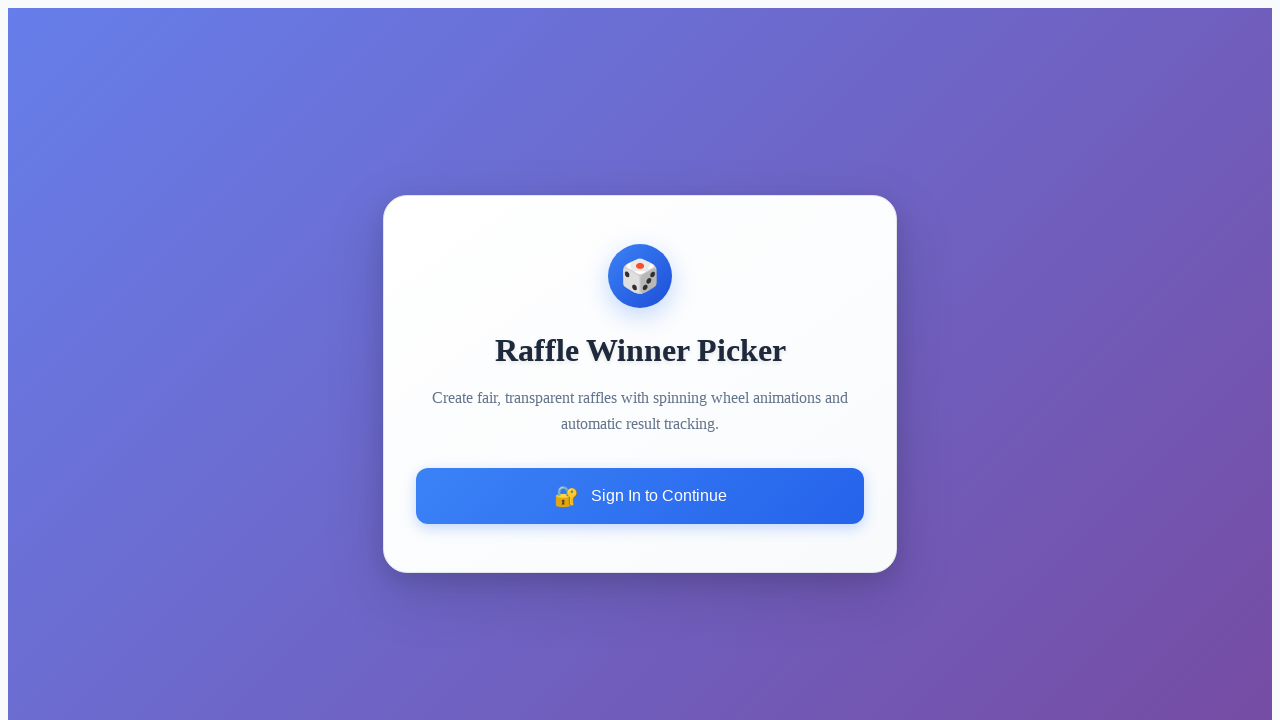

Confirmed that proper security headers are present in the HTTP response
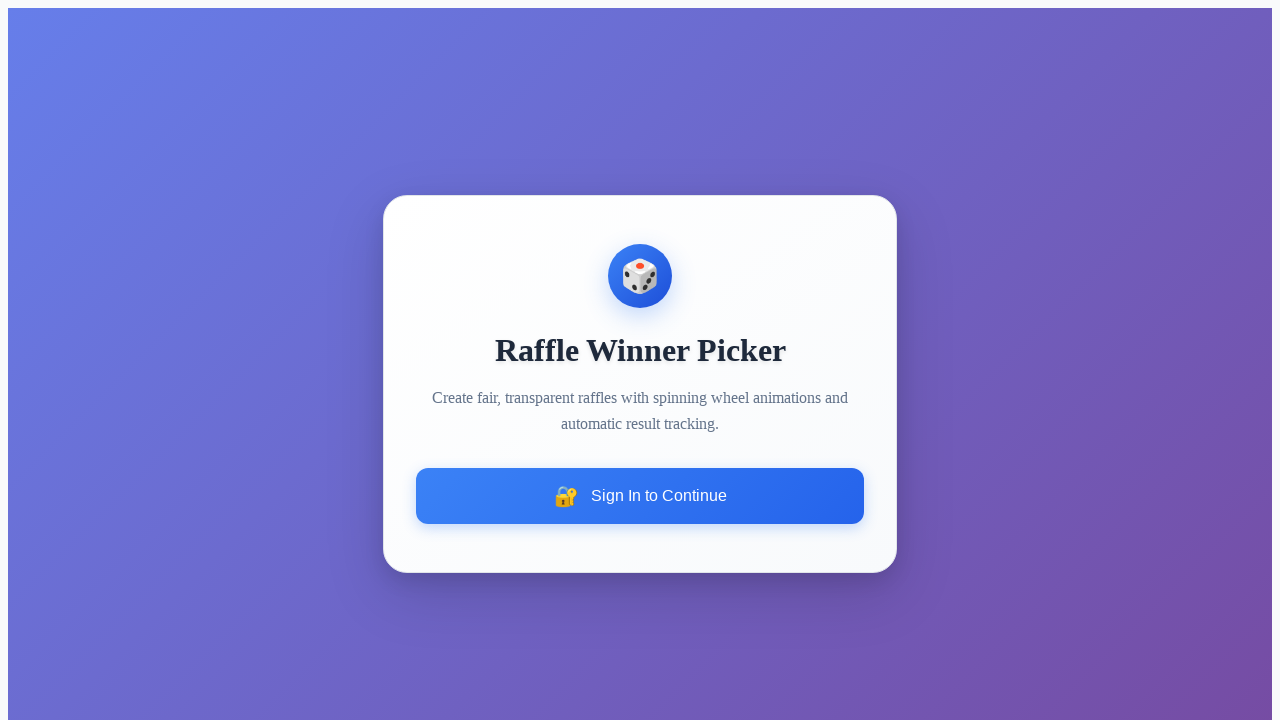

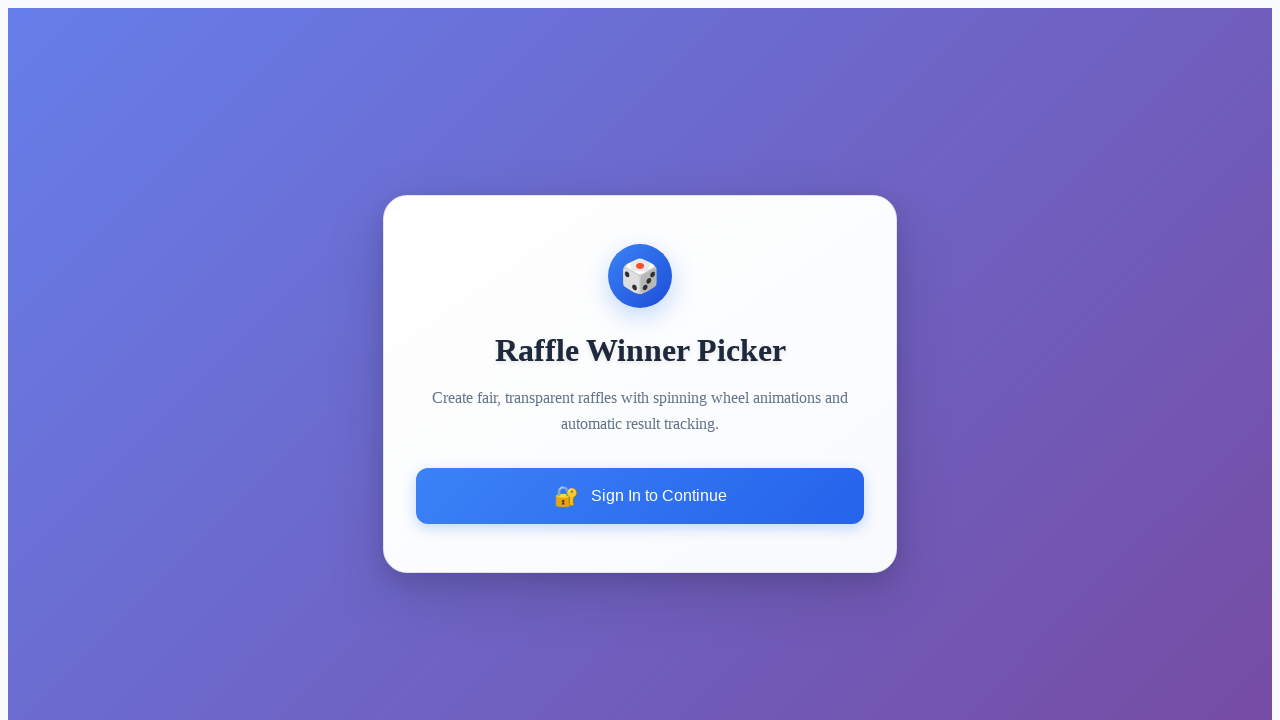